Tests nested iframes and frames functionality by navigating to nested frames page, verifying parent/child frame content, then checking that messages in upper and lower frames match.

Starting URL: https://demoqa.com/

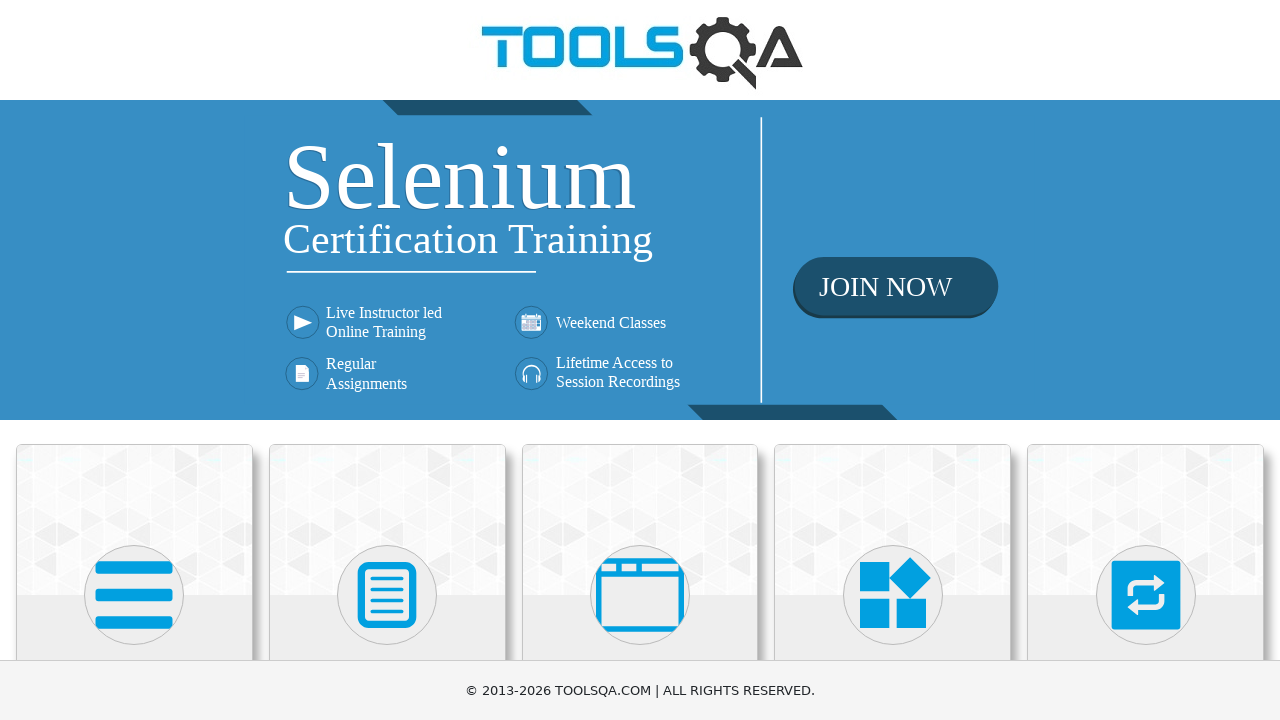

Clicked on 'Alerts, Frame & Windows' card at (640, 360) on text=Alerts, Frame & Windows
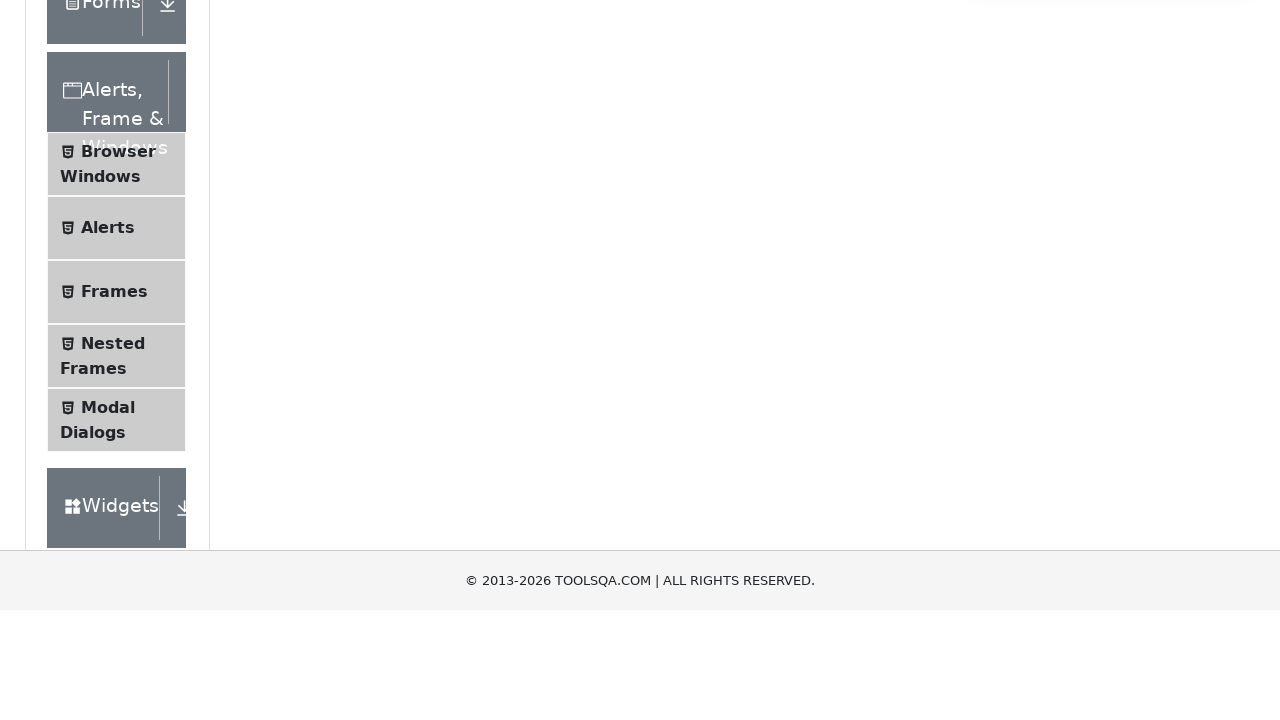

Clicked on 'Nested Frames' in the menu at (113, 616) on text=Nested Frames
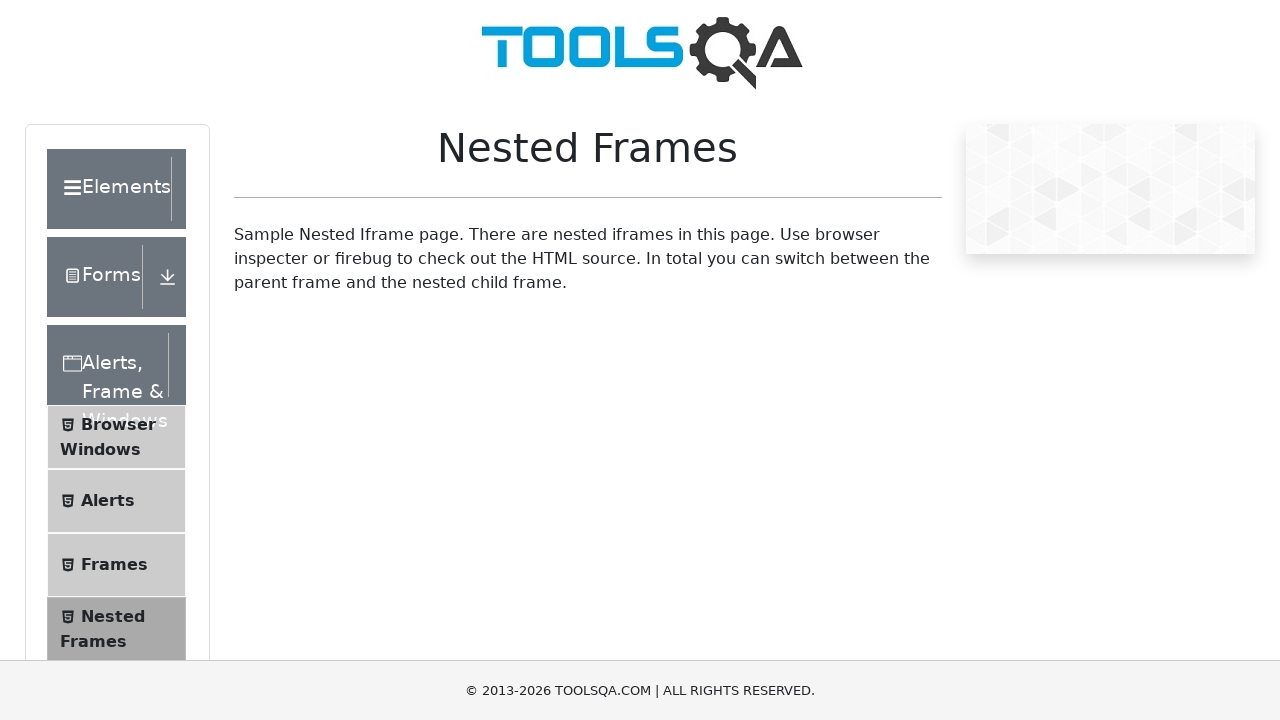

Located parent frame with ID 'frame1'
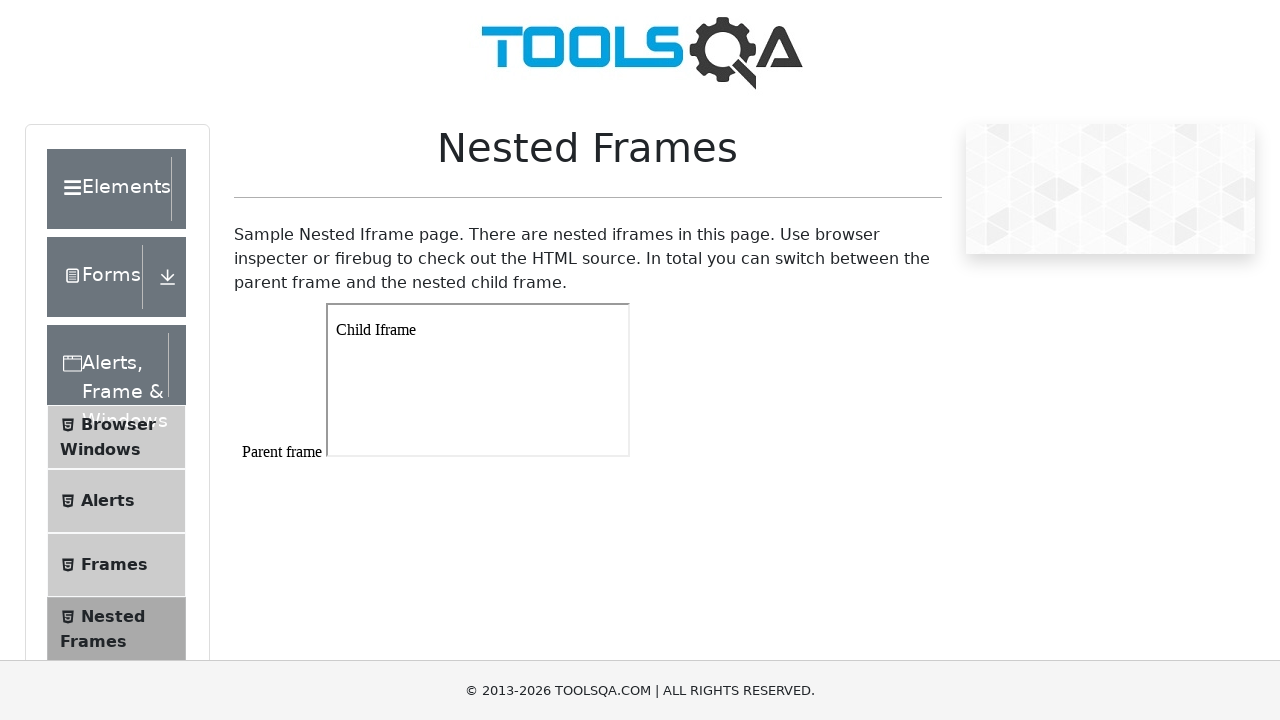

Parent frame body element loaded
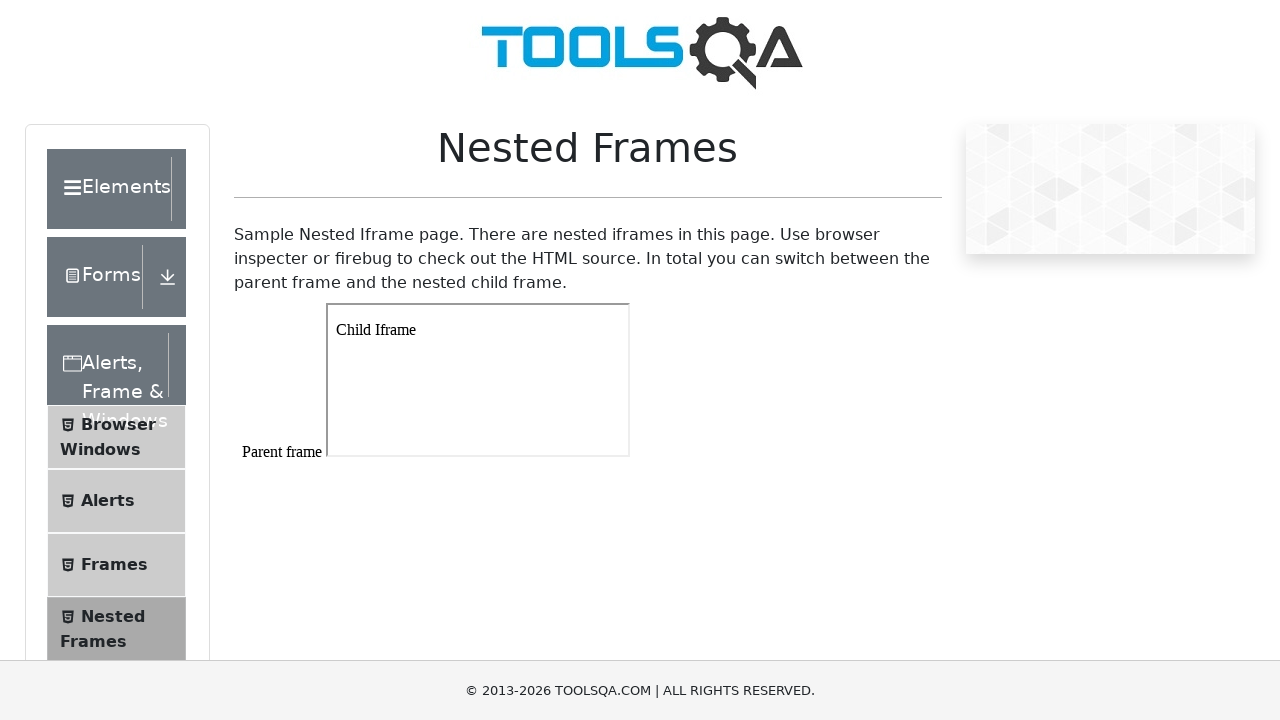

Located child iframe within parent frame
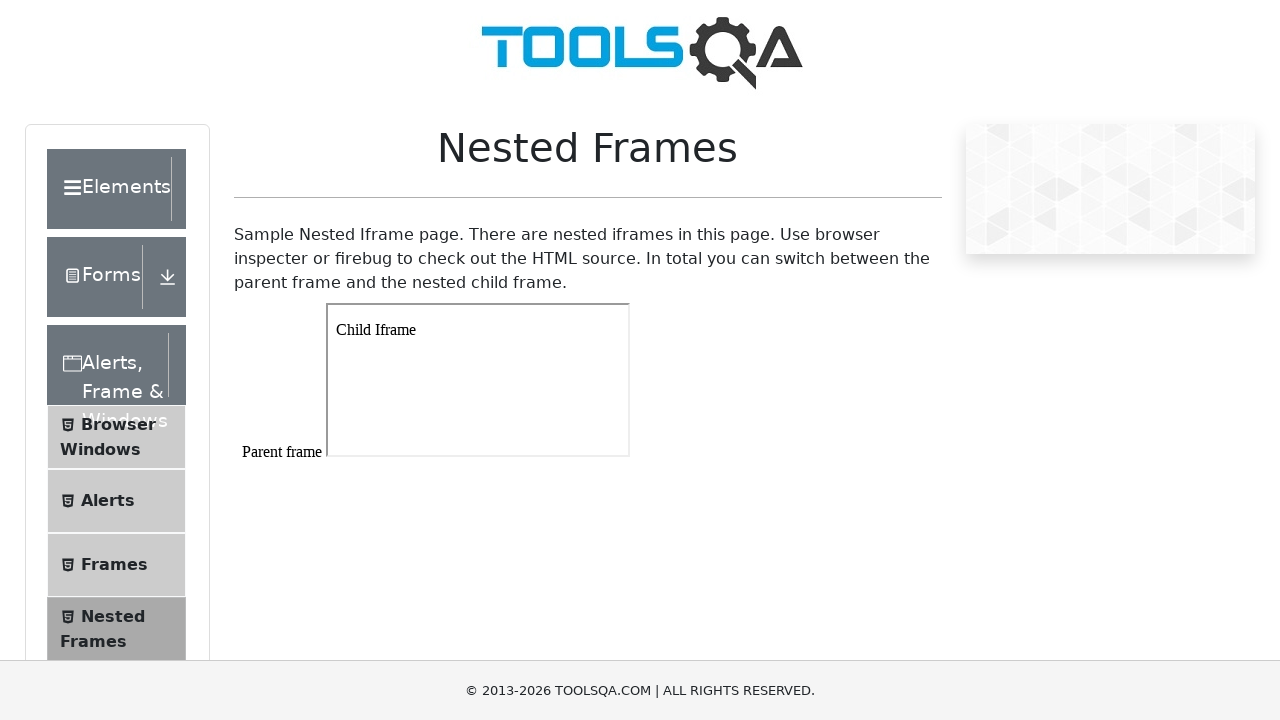

Child iframe body element loaded
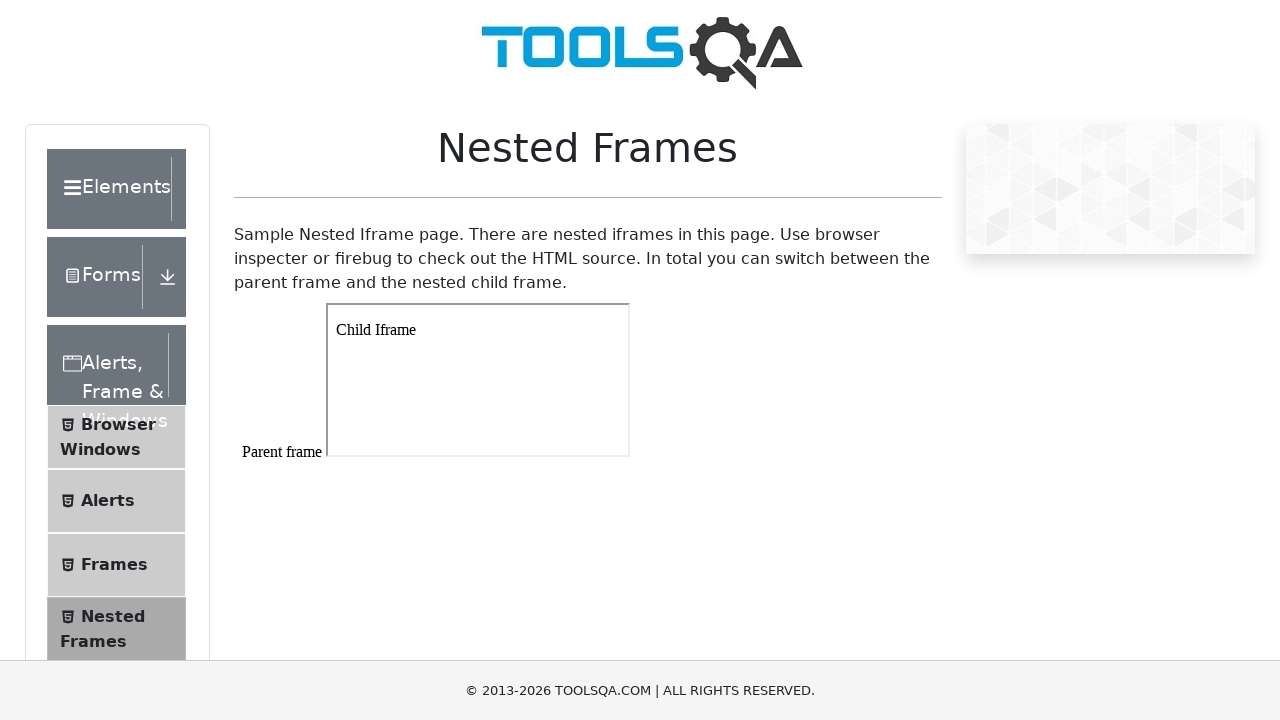

Clicked on 'Frames' in the menu at (114, 565) on text=Frames
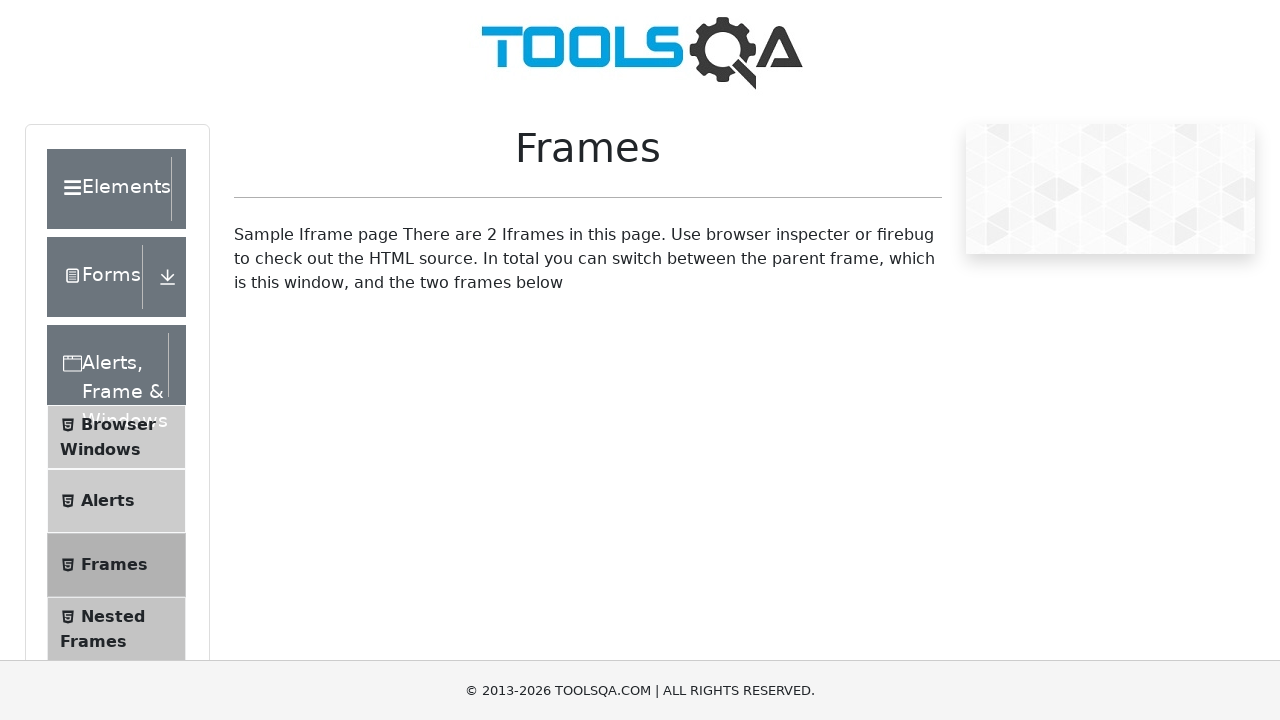

Frames page loaded with frame1 element present
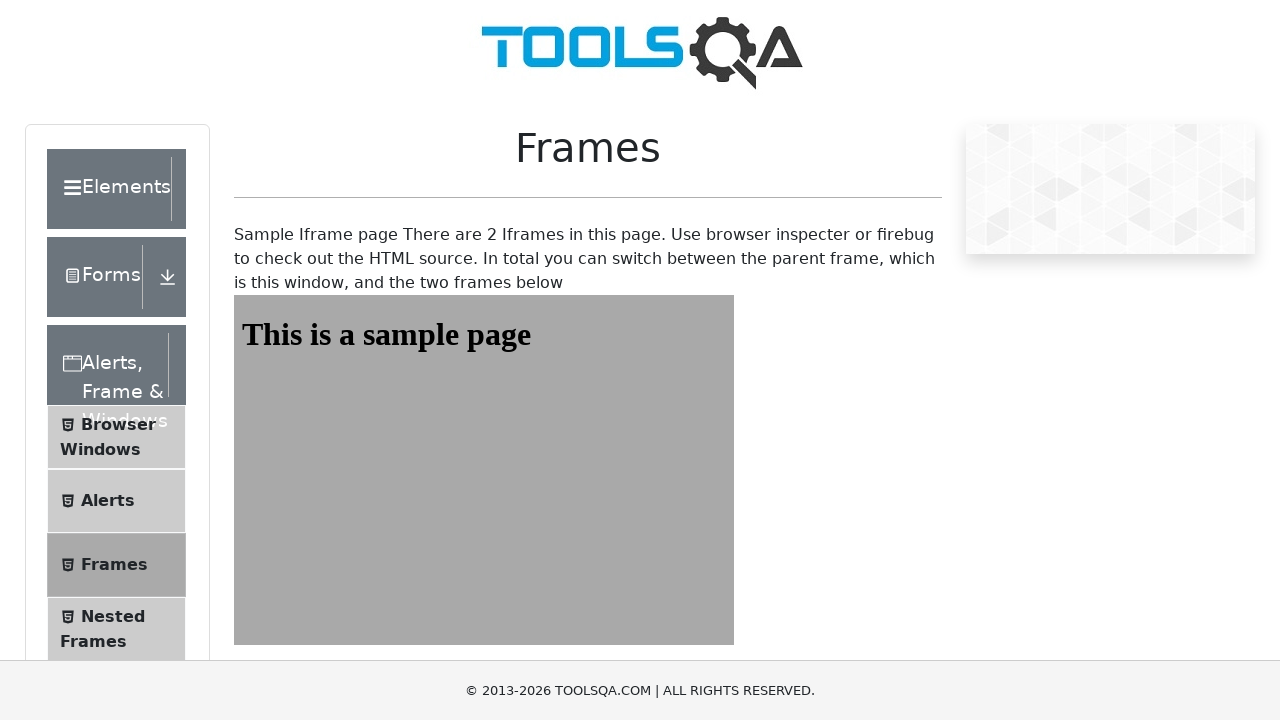

Located upper frame with ID 'frame1'
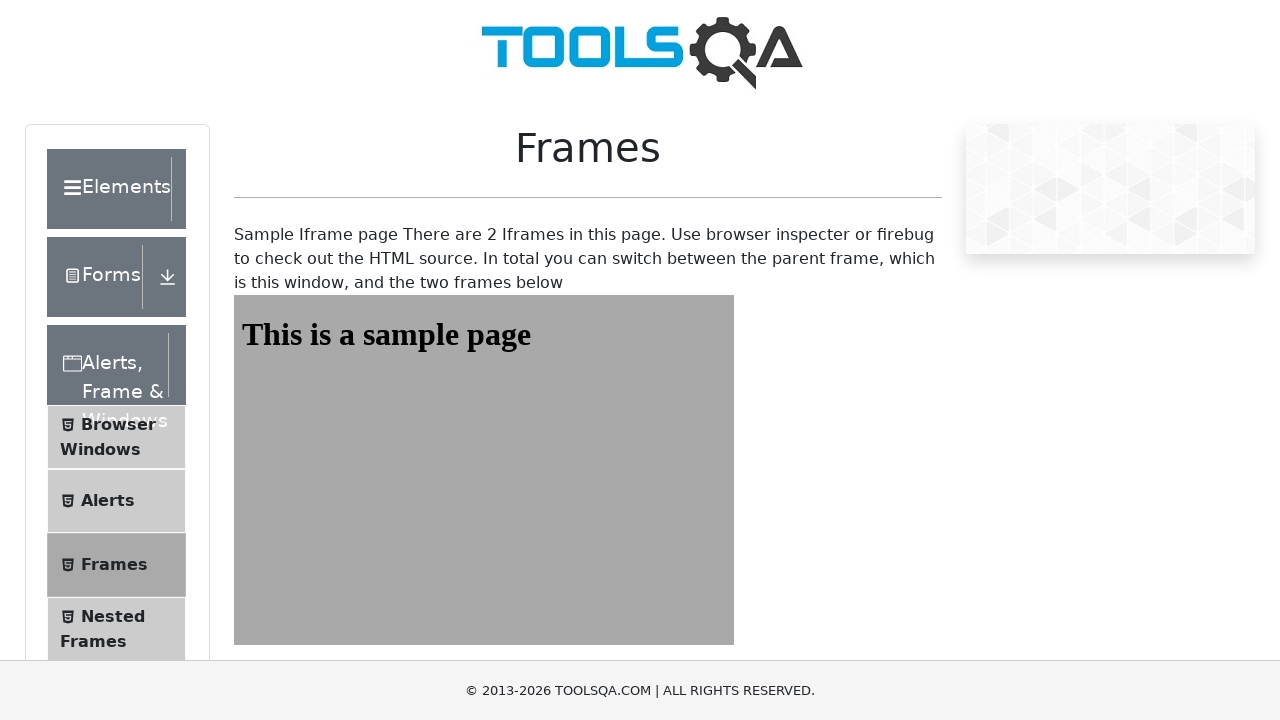

Sample heading element loaded in upper frame
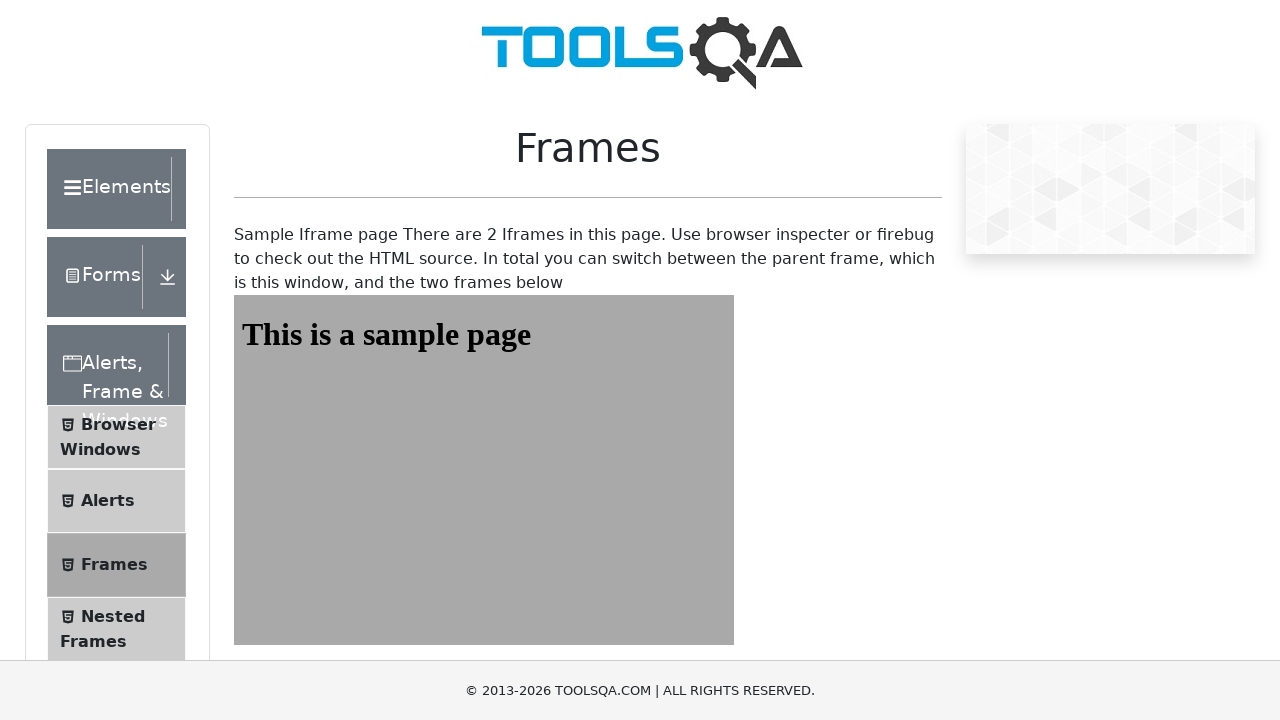

Located lower frame with ID 'frame2'
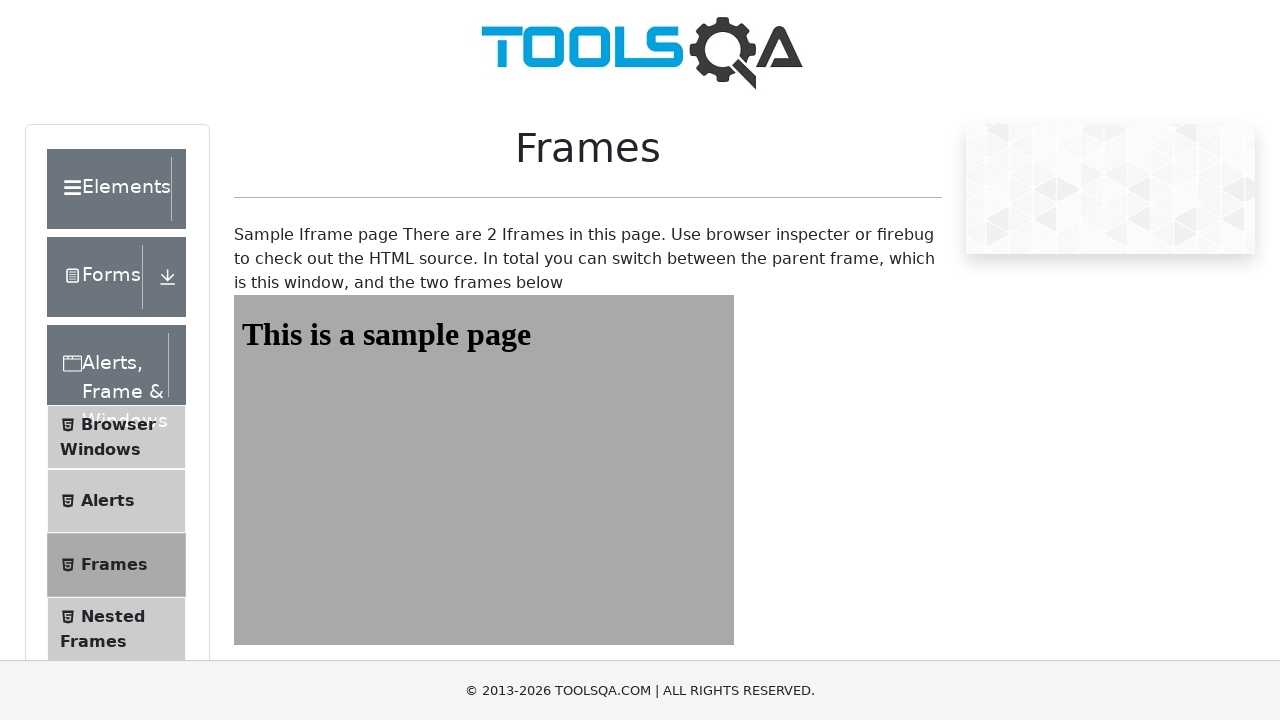

Sample heading element loaded in lower frame
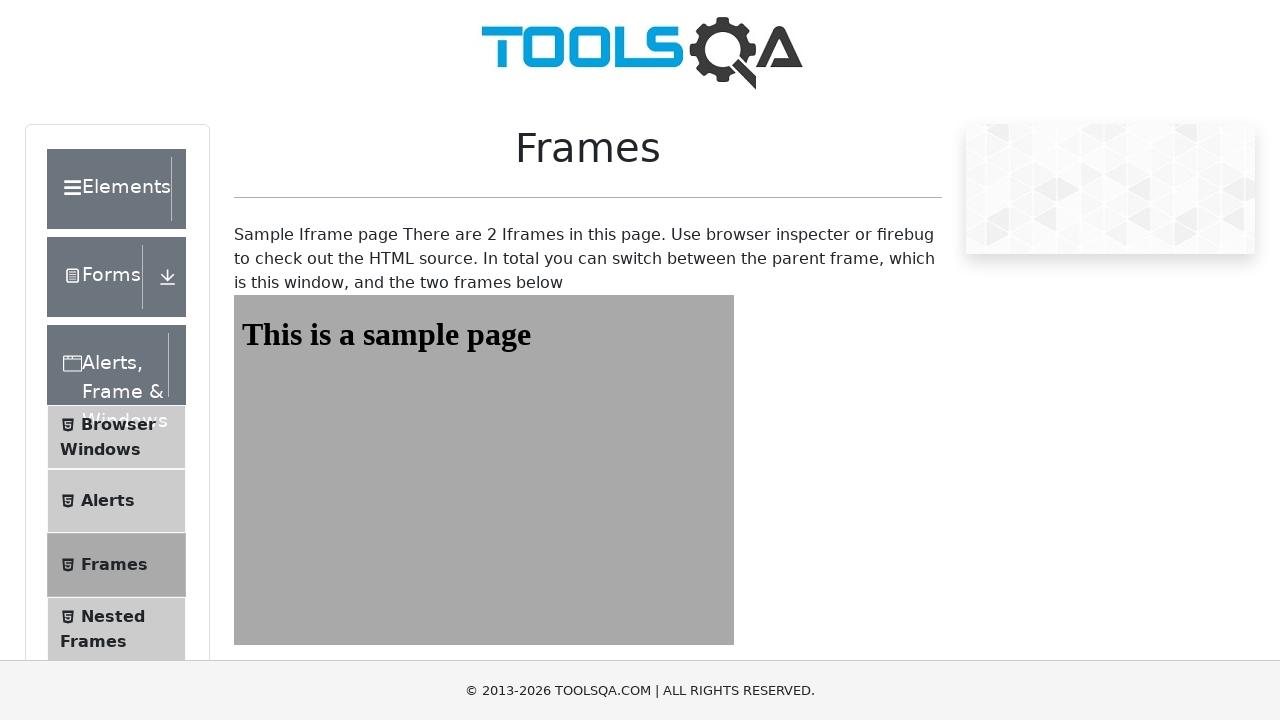

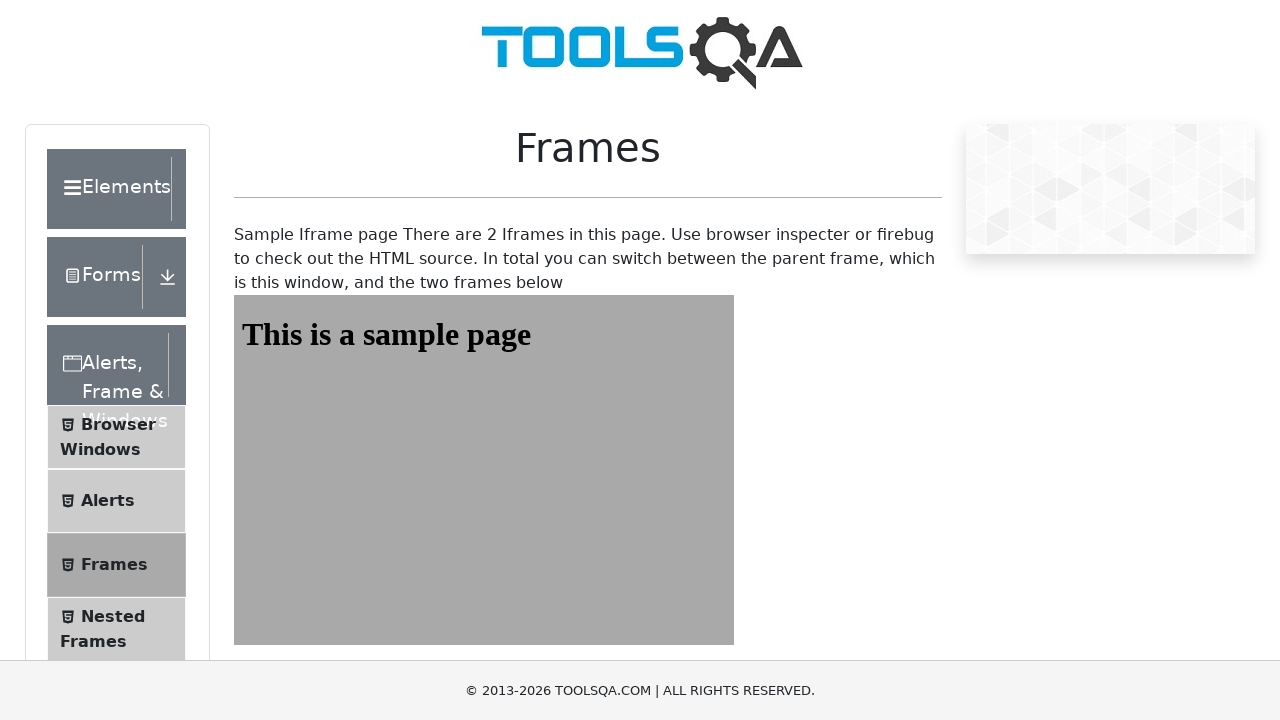